Tests multi-window handling by opening a new window, navigating to a different page, extracting course name text, switching back to the parent window, and entering the extracted text into a form field

Starting URL: https://rahulshettyacademy.com/angularpractice/

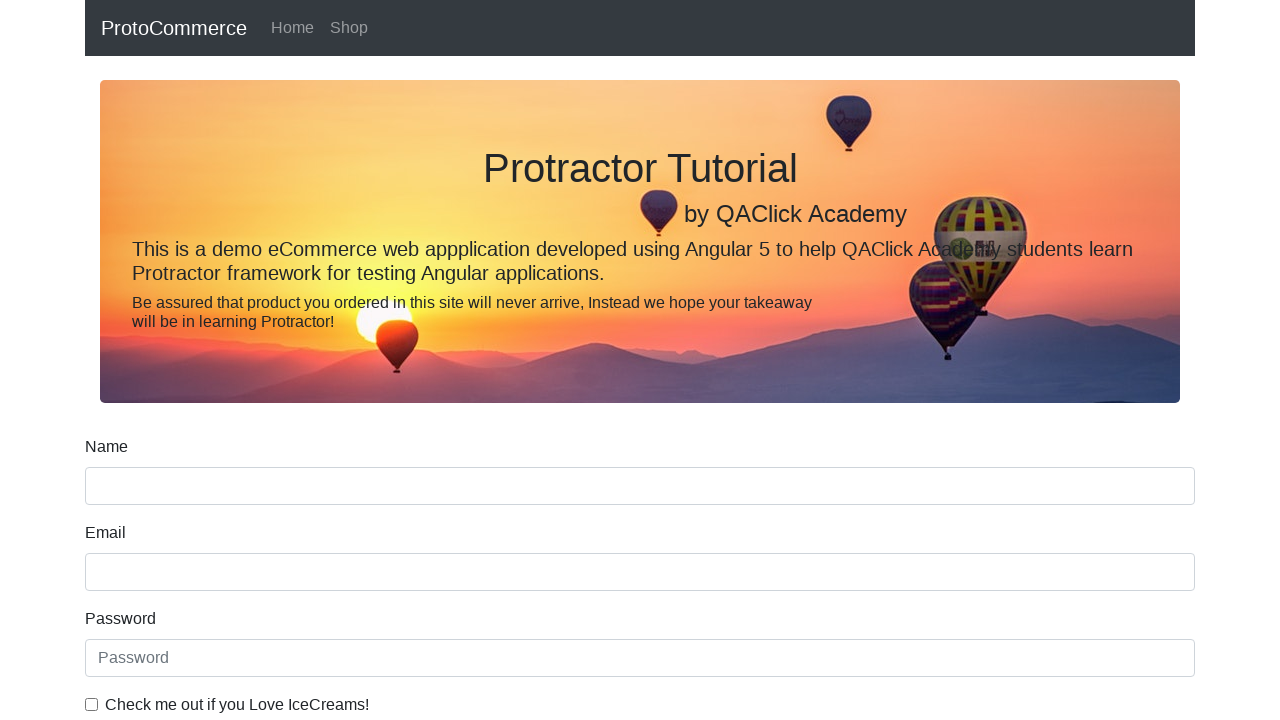

Opened a new window/tab
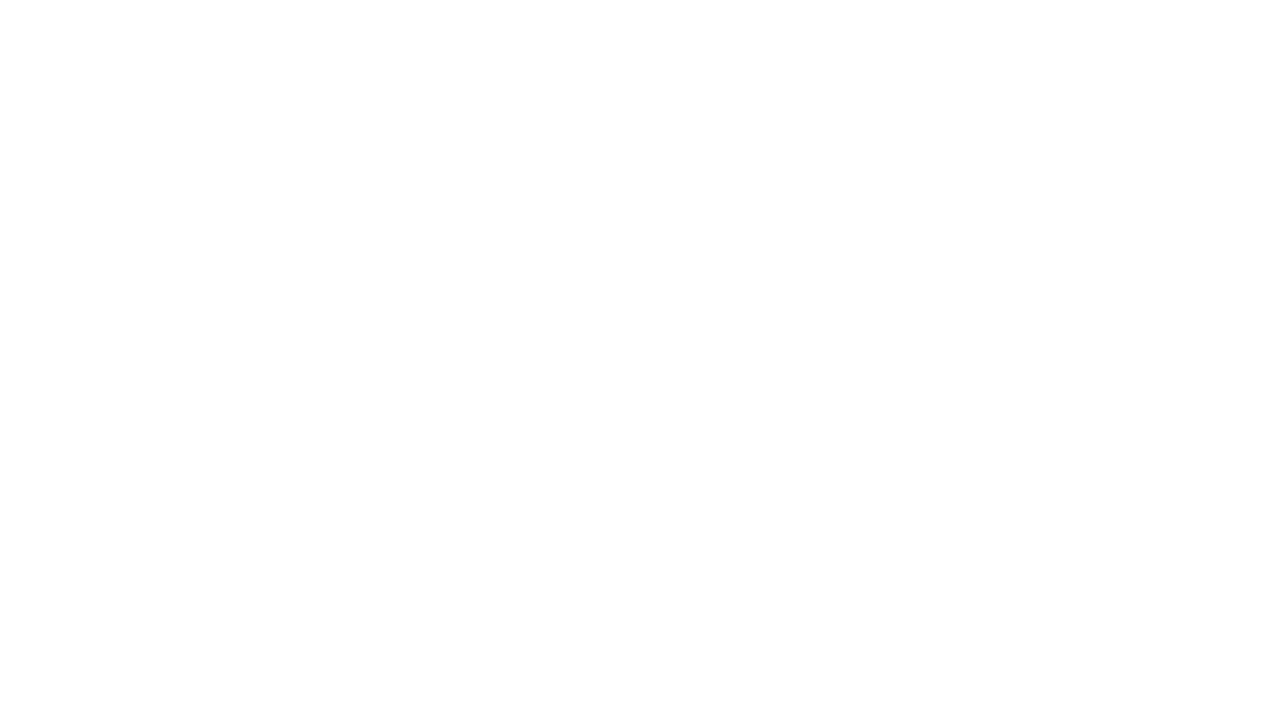

Navigated to Rahul Shetty Academy homepage in new window
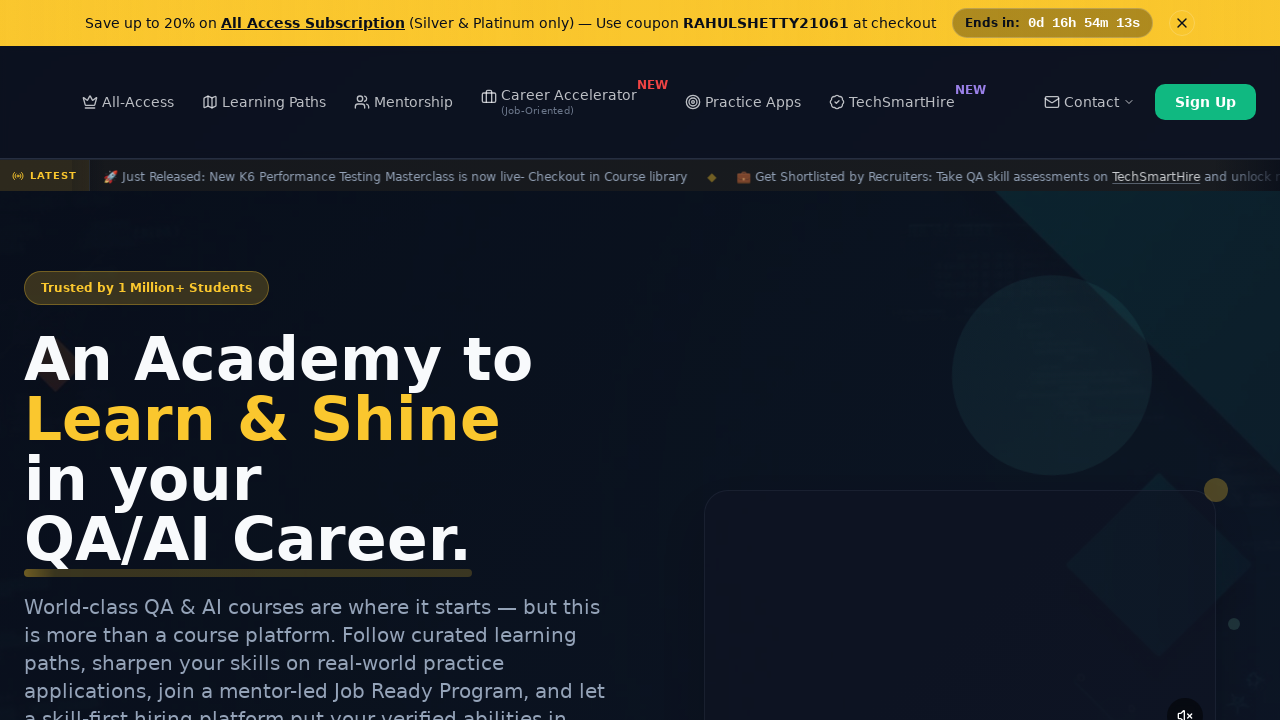

Located all course links on the courses page
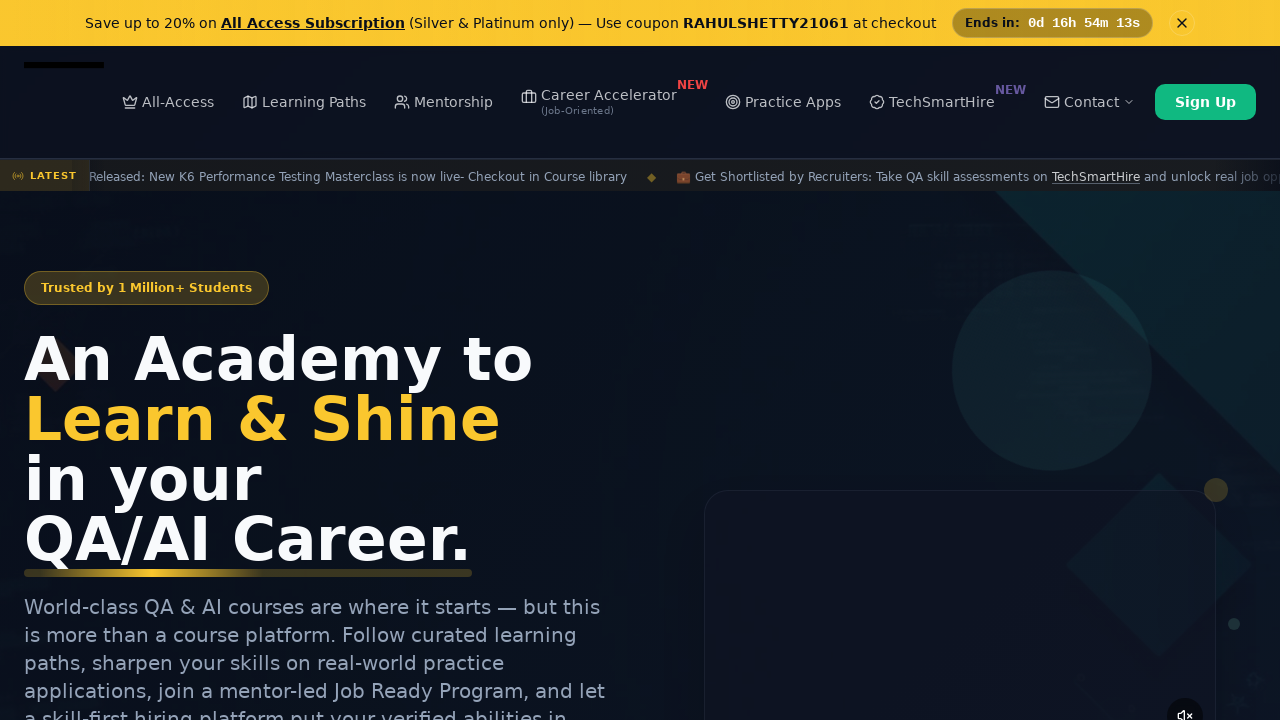

Extracted course name text: 'Playwright Testing'
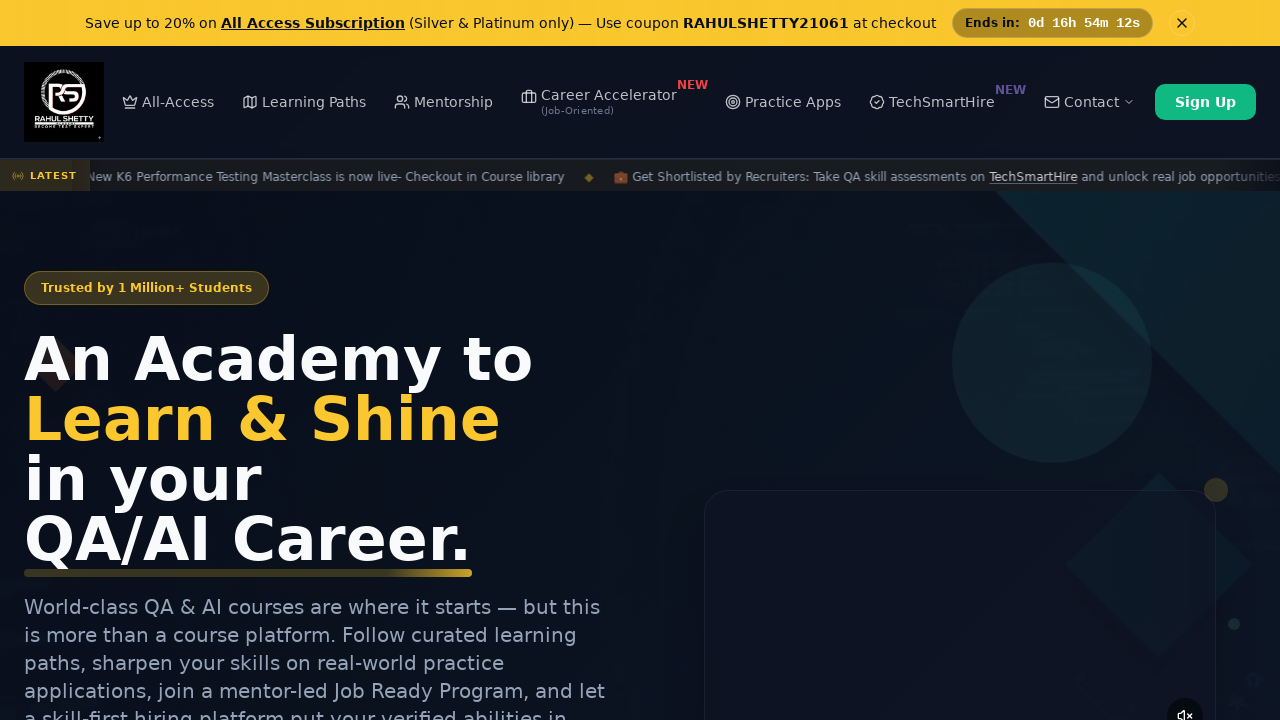

Switched to parent window and filled name field with extracted course name: 'Playwright Testing' on [name='name']
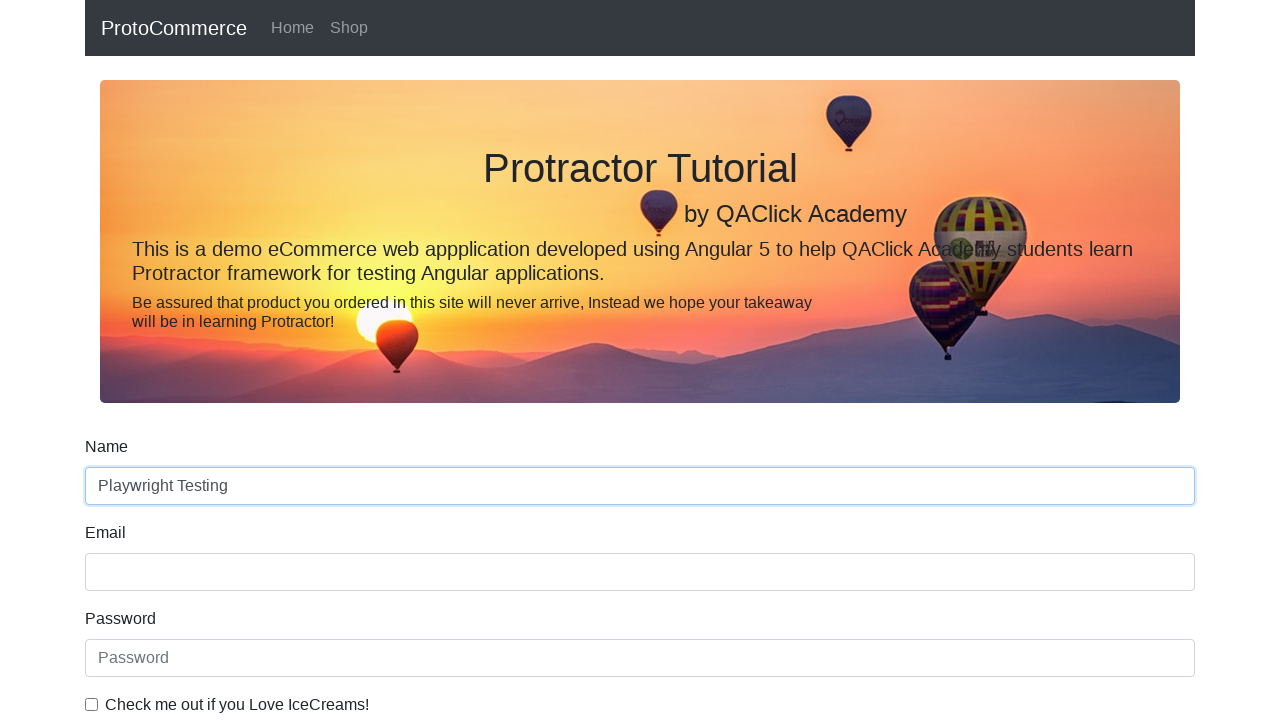

Waited 500ms for form field value to be fully entered
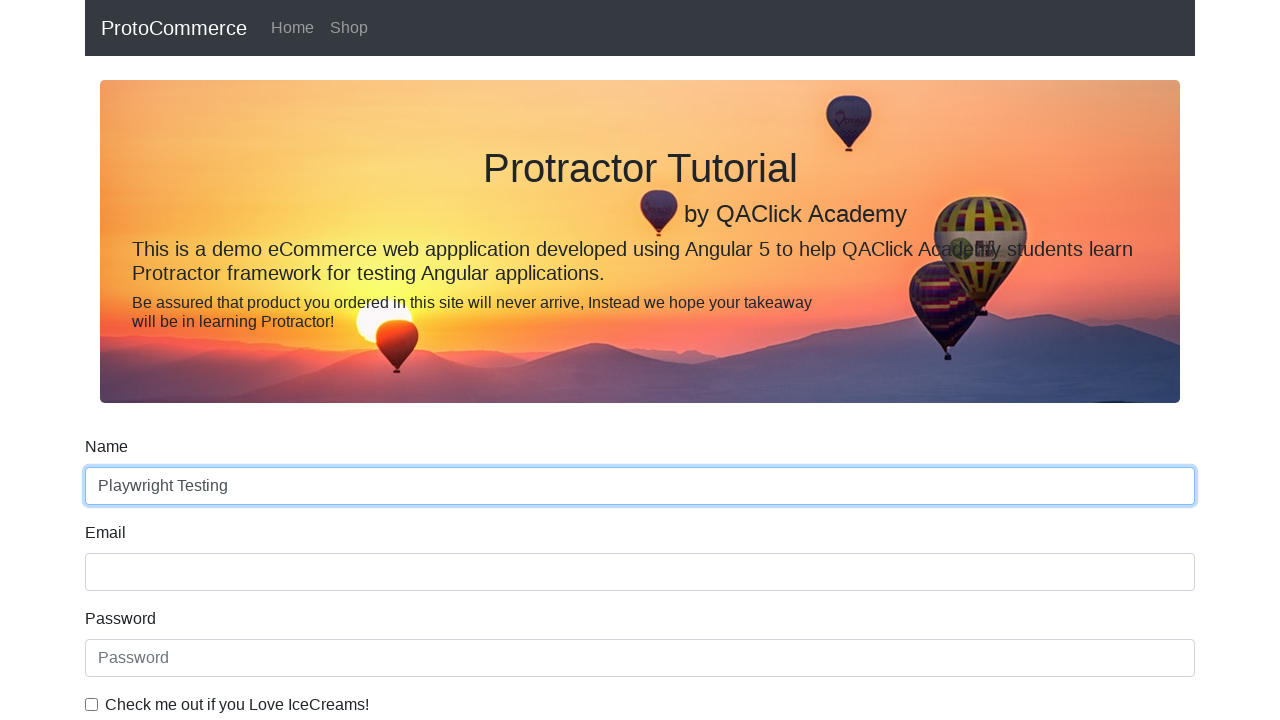

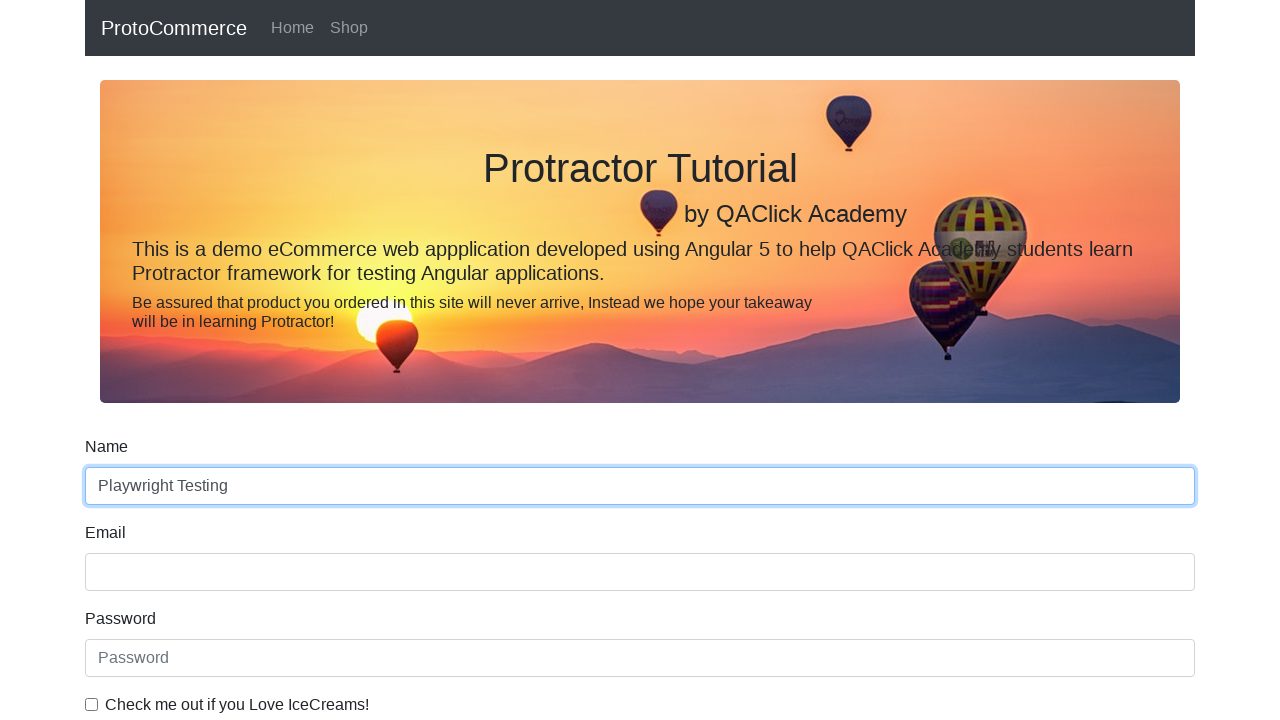